Tests autocomplete functionality by typing in an input field, waiting for suggestions to appear, and selecting a matching suggestion from the dropdown

Starting URL: https://www.tutorialspoint.com/selenium/practice/auto-complete.php

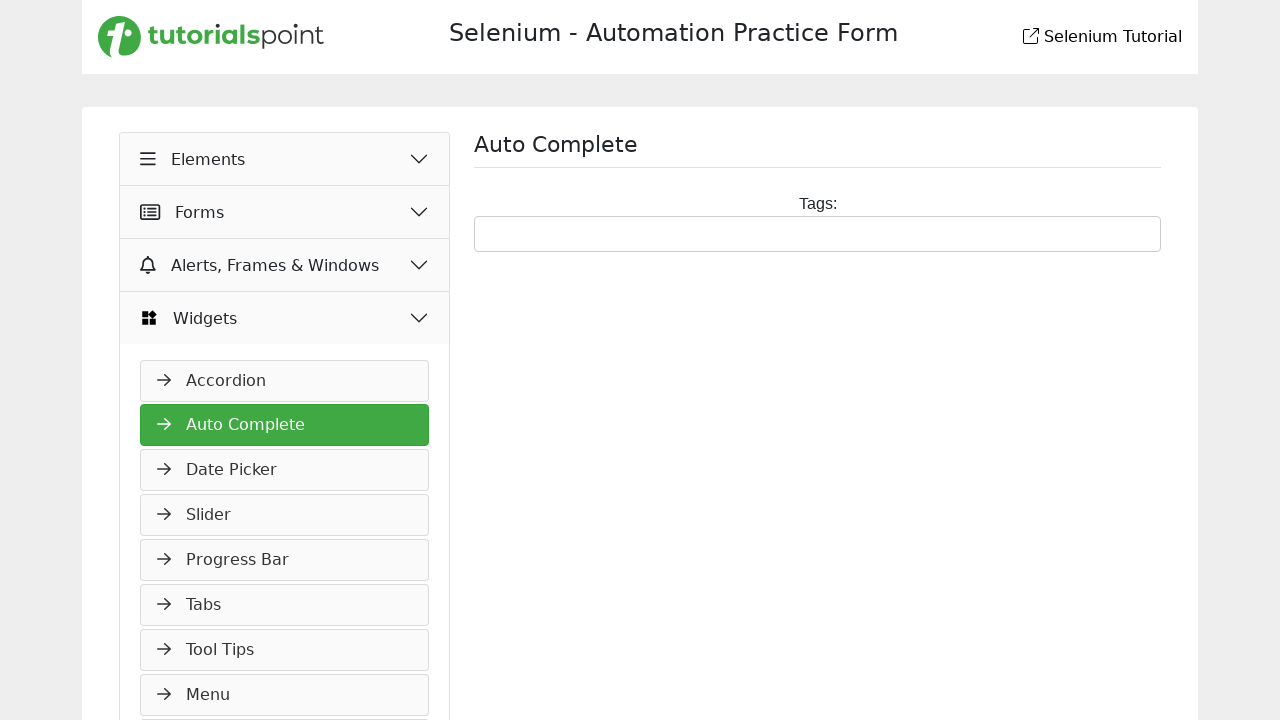

Typed 'Asp' in the autocomplete input field on #tags
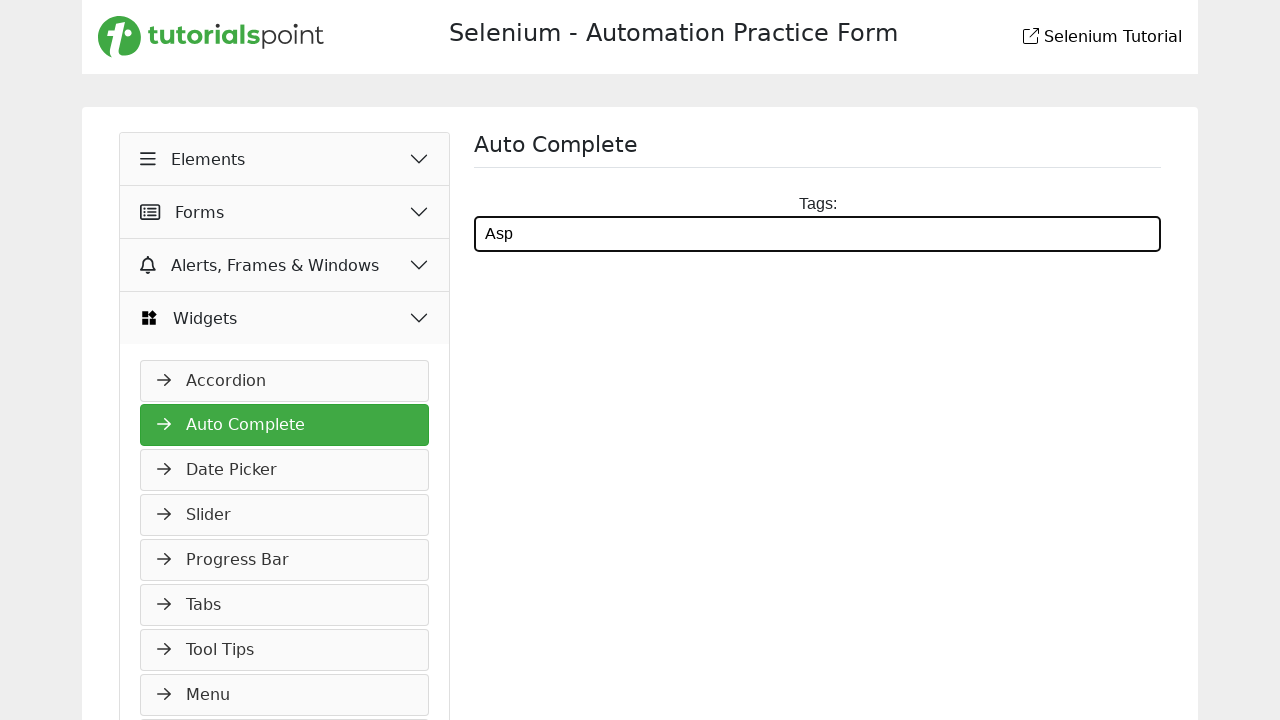

Autocomplete suggestions dropdown appeared
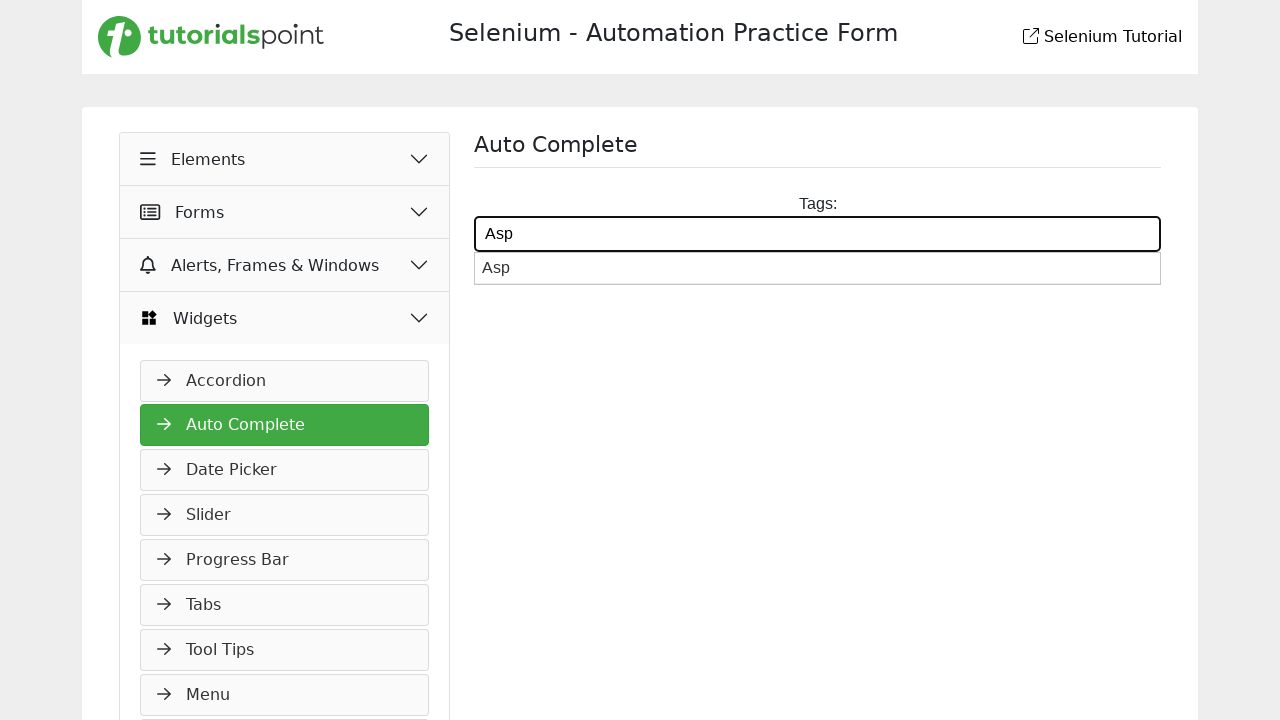

Clicked on 'Asp' suggestion from the dropdown at (818, 268) on .ui-autocomplete li:has-text('Asp')
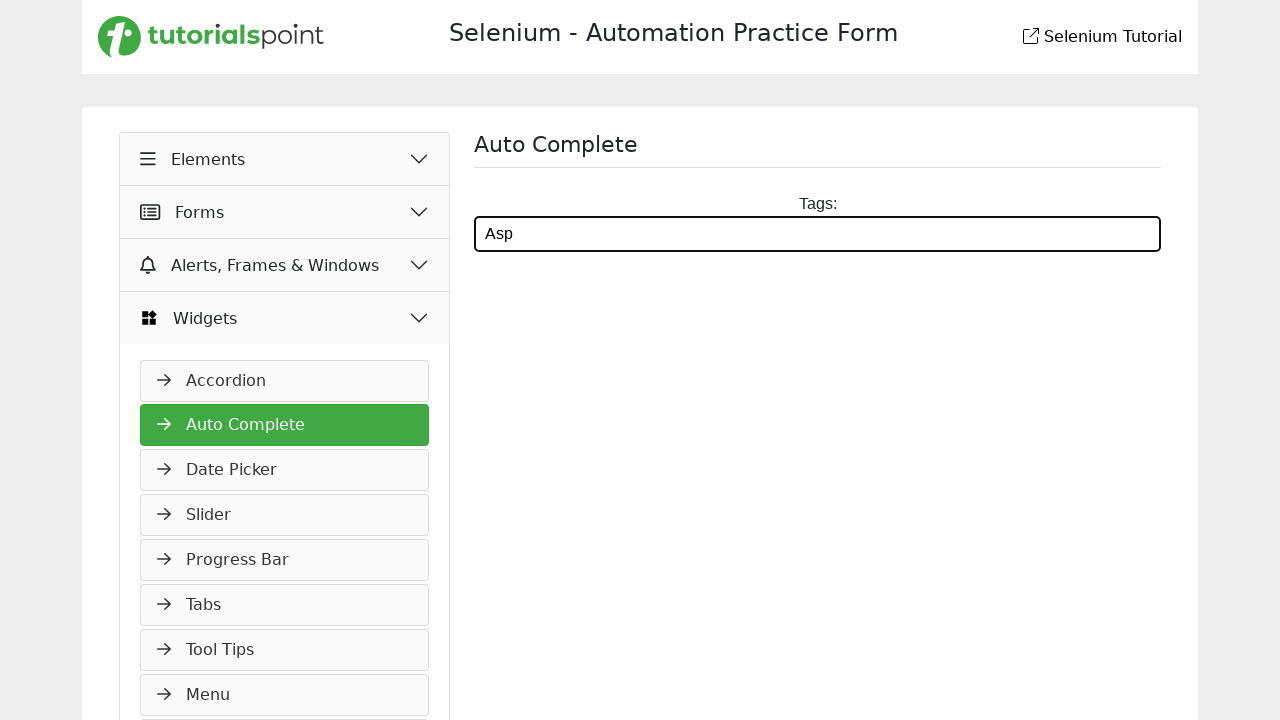

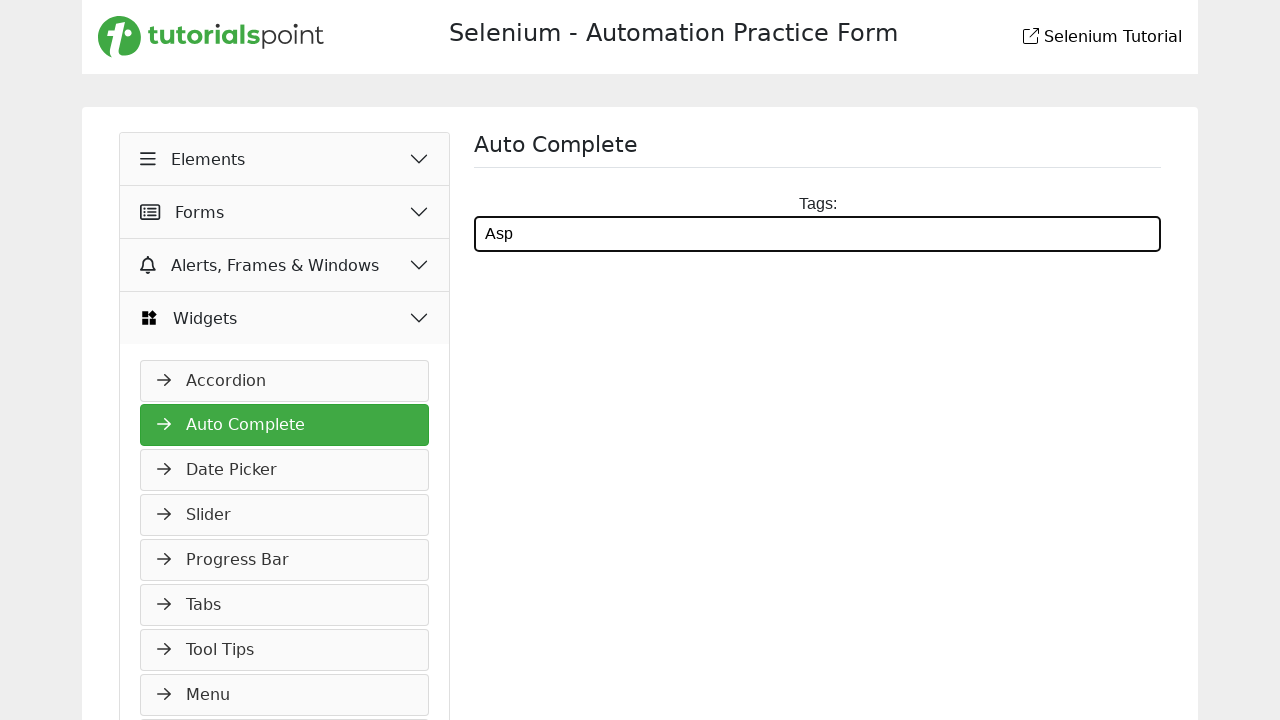